Tests form interactions on Sauce Labs guinea pig page by clearing and filling a text box, entering an email address, adding comments, and clicking the submit button

Starting URL: https://saucelabs.com/test/guinea-pig

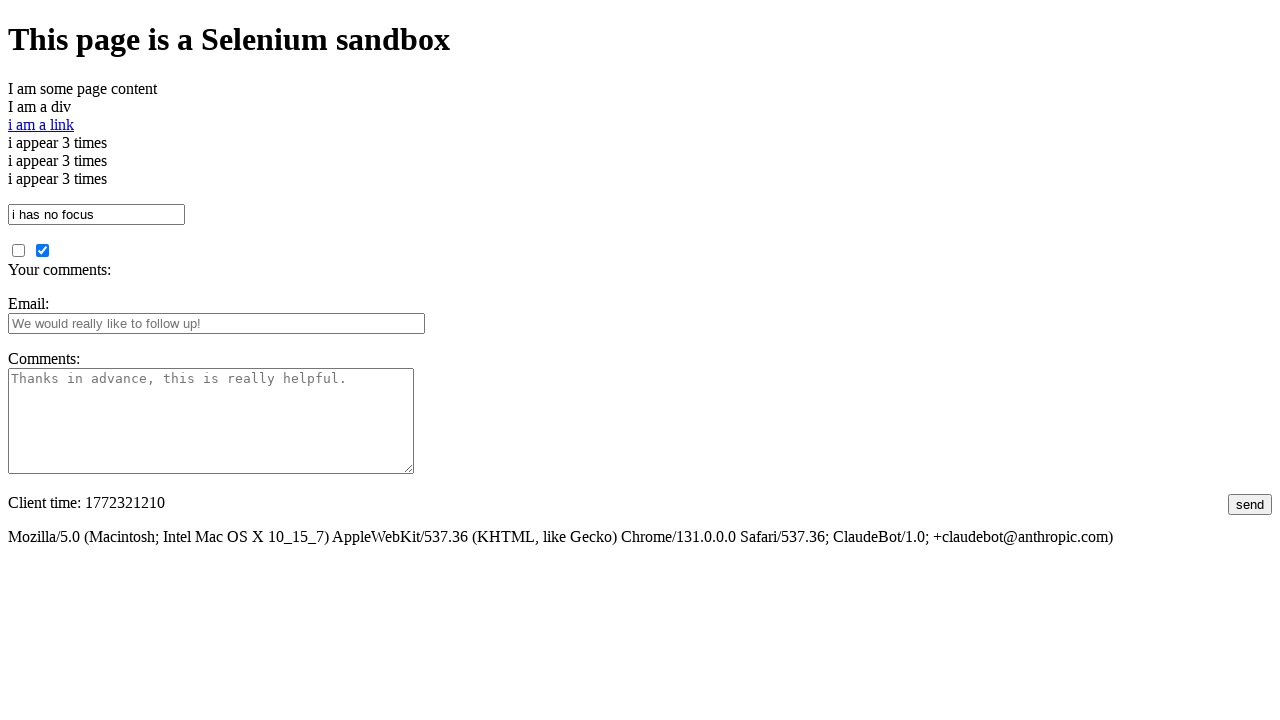

Cleared textbox and entered 'Sauce' on #i_am_a_textbox
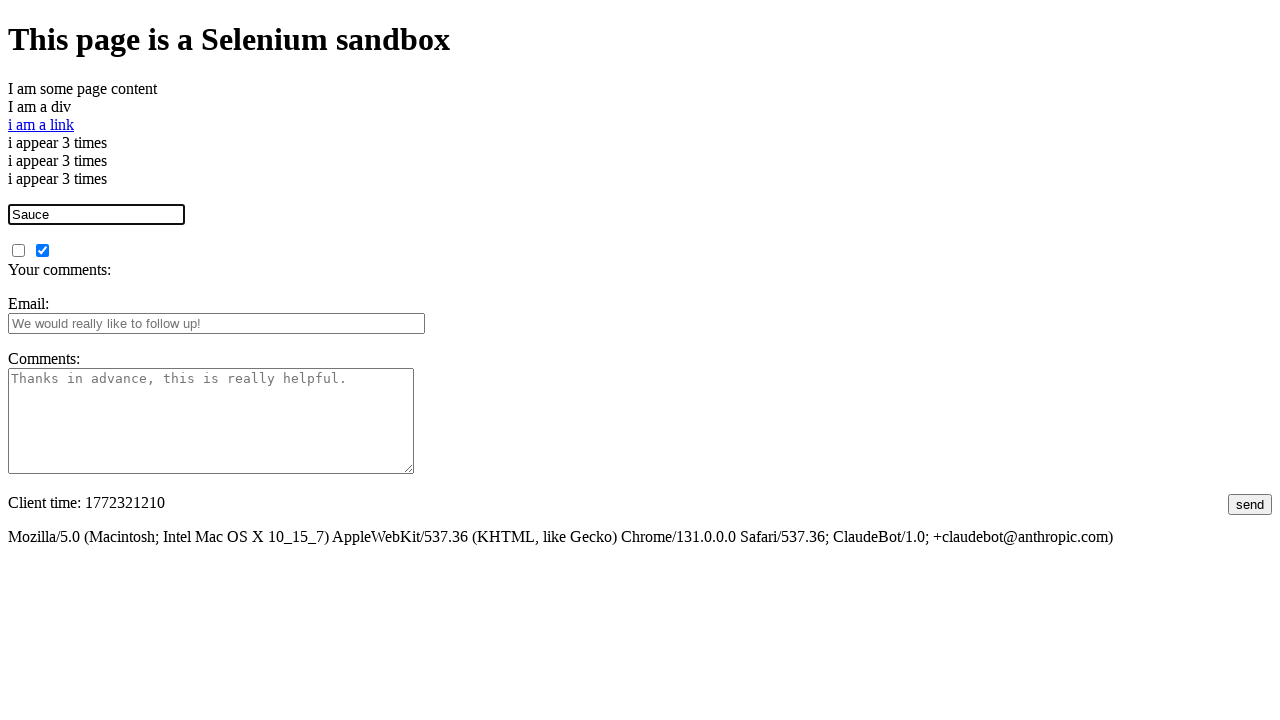

Filled email field with 'testuser2847@example.com' on #fbemail
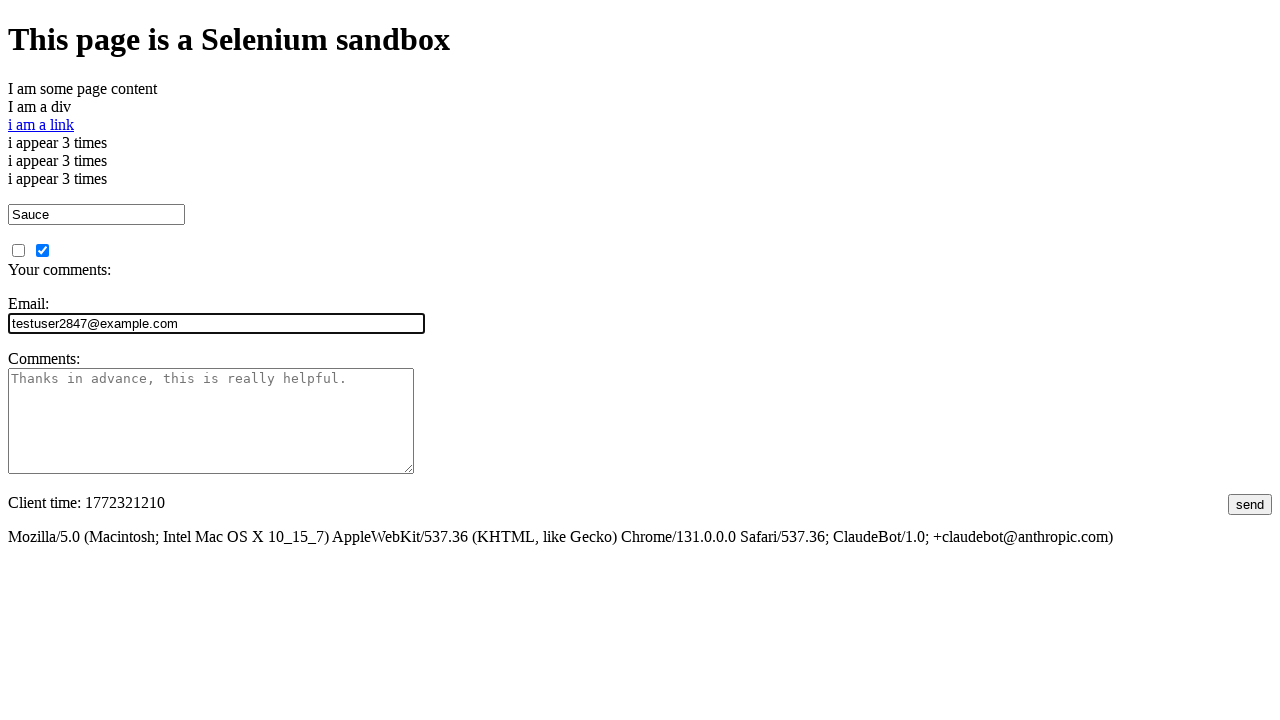

Filled comments field with test comment on #comments
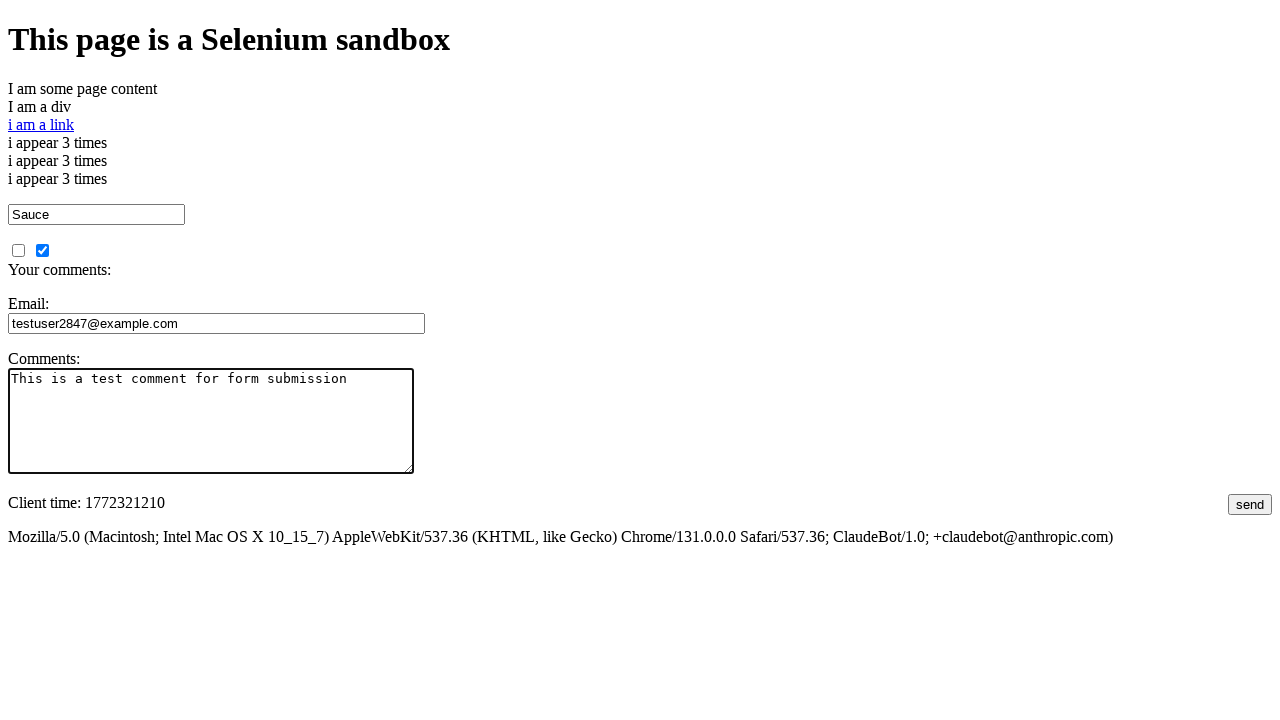

Clicked submit button to submit form at (1250, 504) on #submit
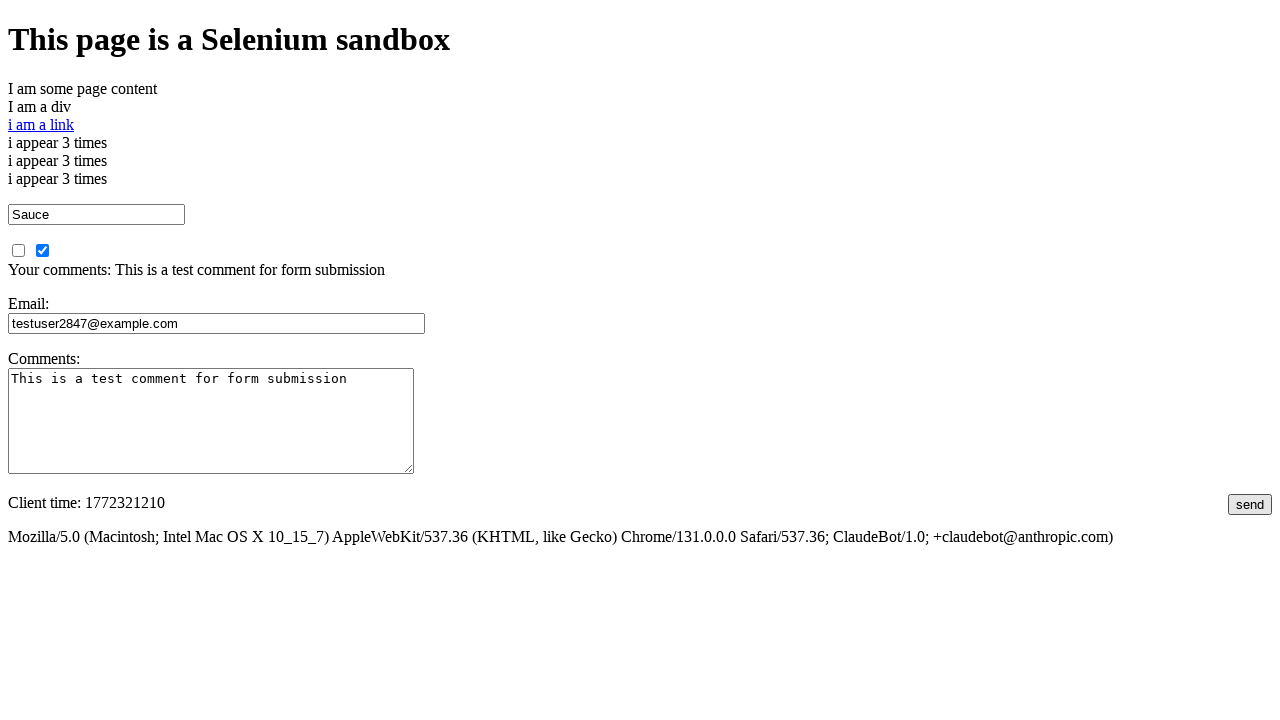

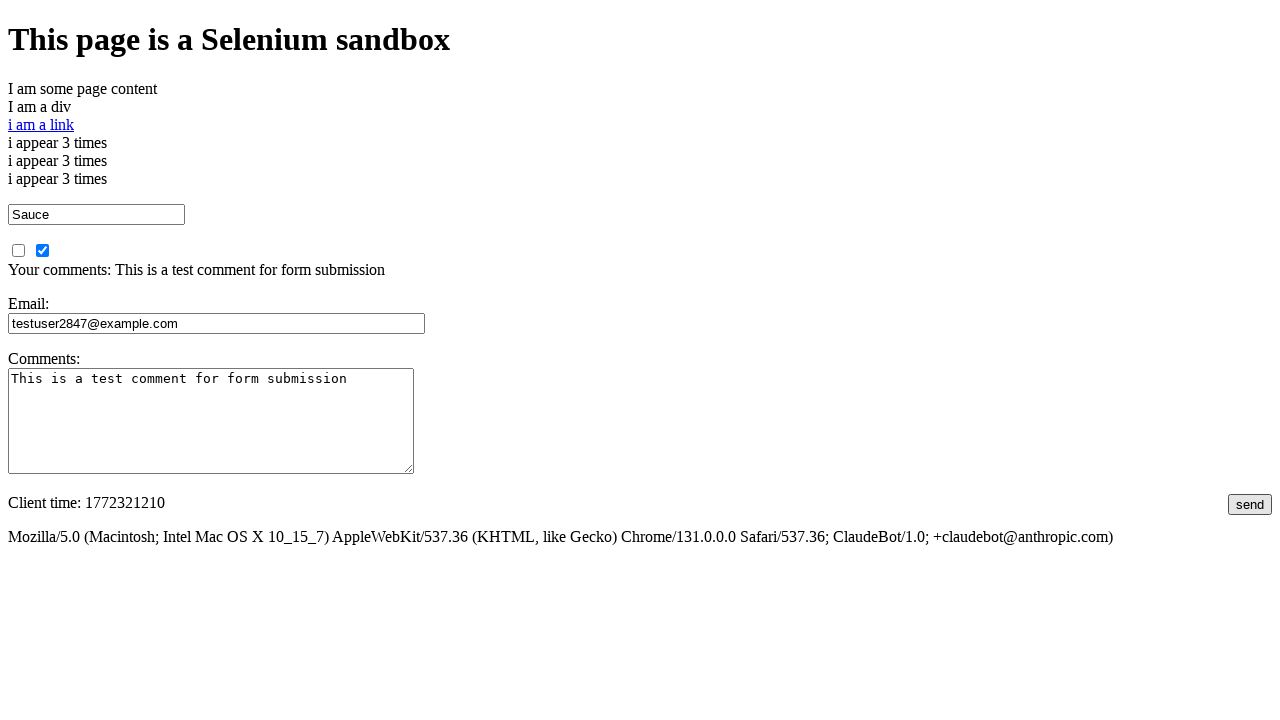